Tests clicking a link and verifying navigation to a new page by checking the page header text

Starting URL: https://kristinek.github.io/site/examples/actions

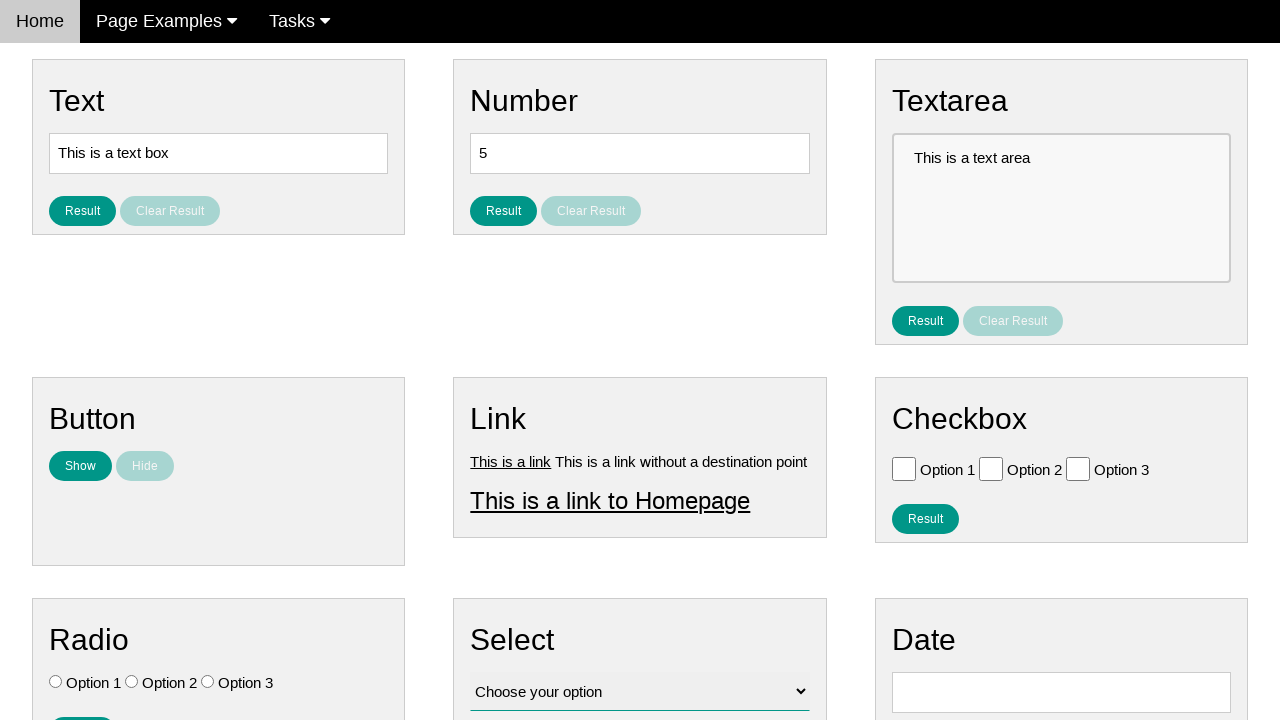

Clicked on link1 element at (511, 461) on #link1
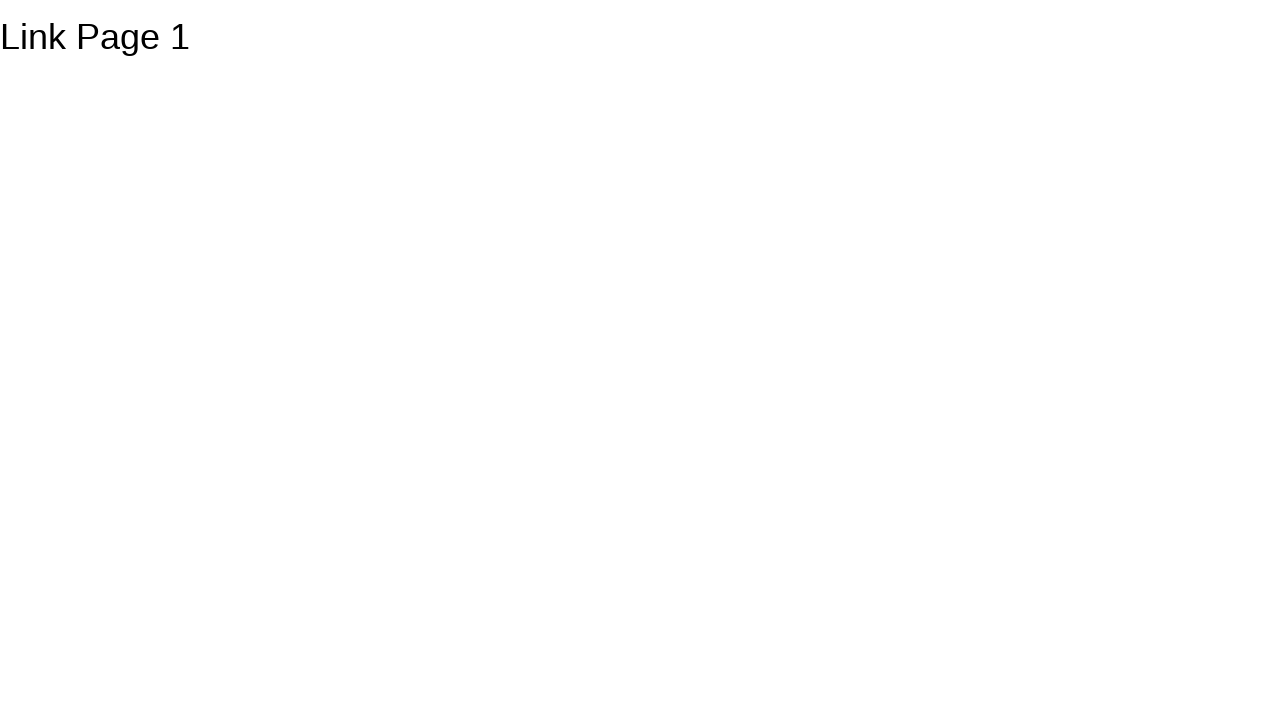

Page header #h1 loaded after navigation
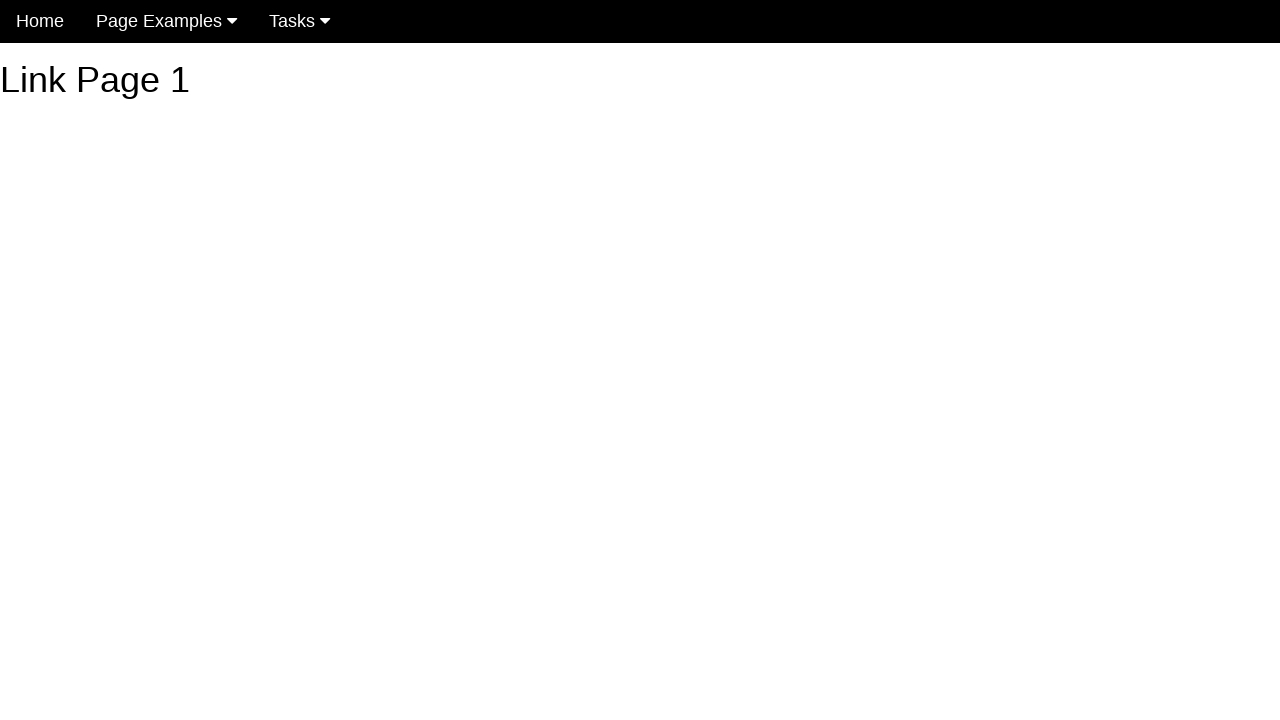

Retrieved header text content
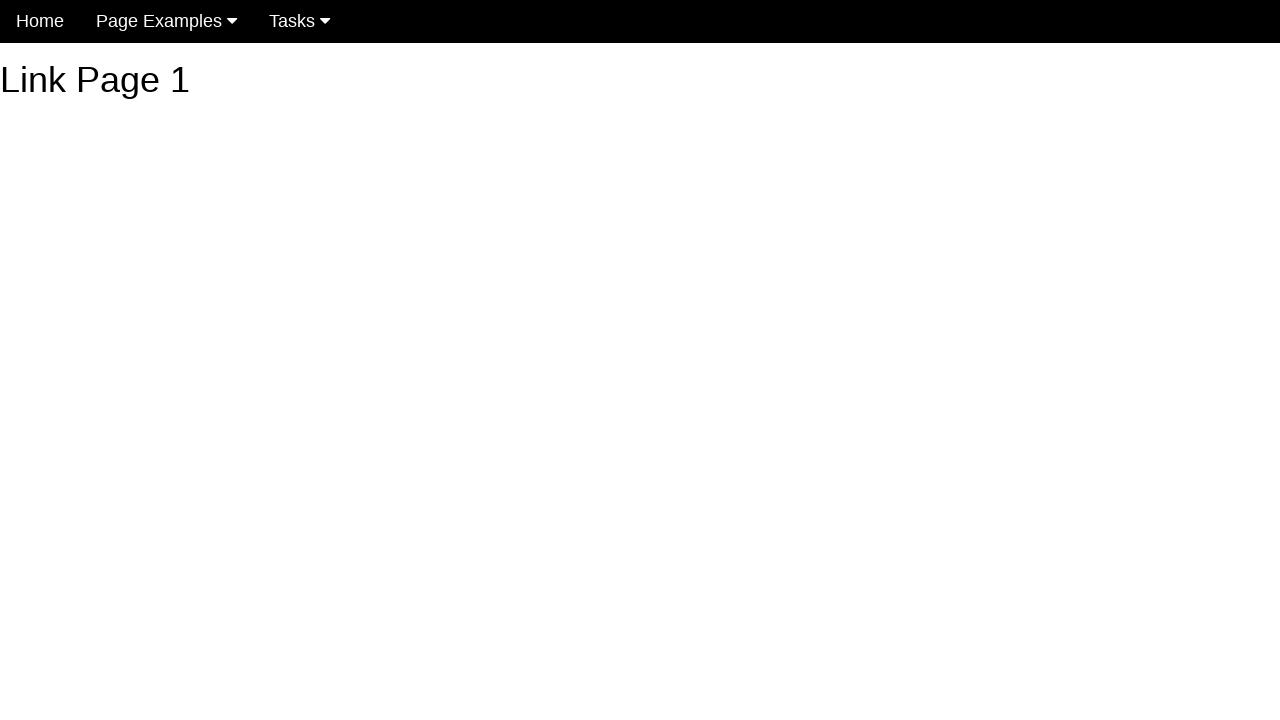

Verified header text is 'Link Page 1' - navigation successful
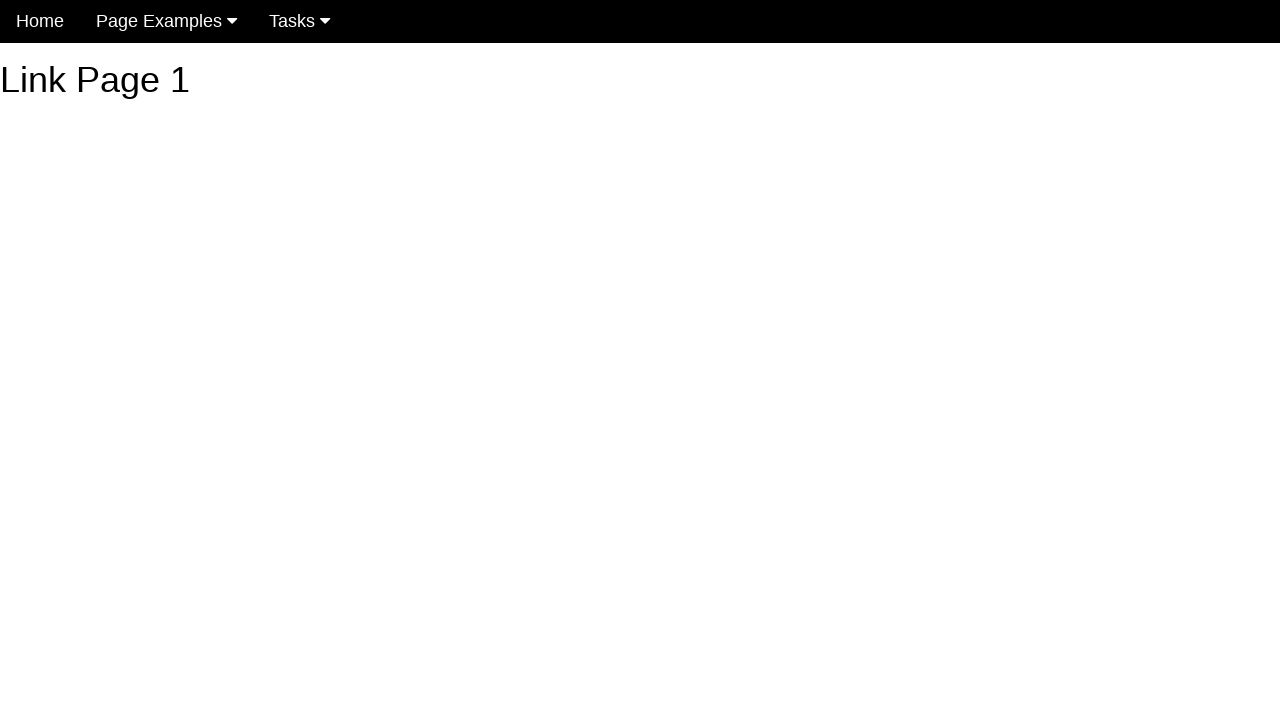

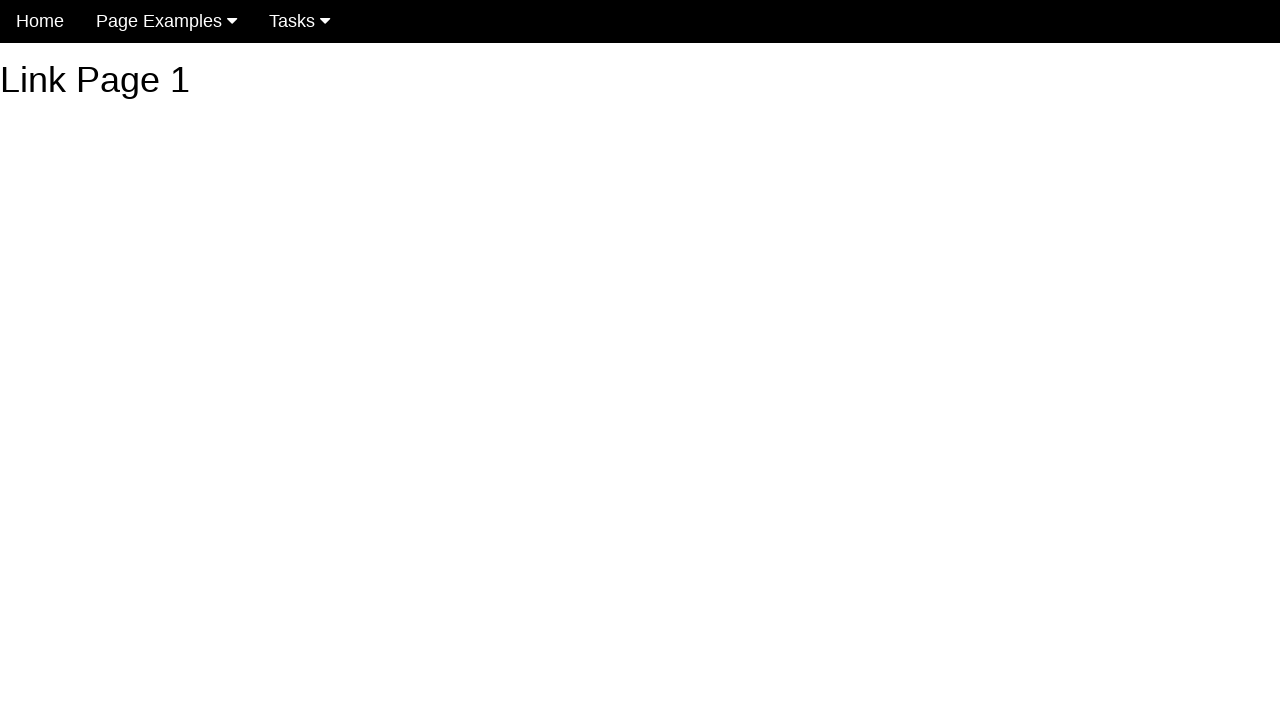